Tests the search functionality on ShareLane website by entering a search term with extra spaces and verifying the search results page loads correctly and contains the expected content.

Starting URL: https://www.sharelane.com/cgi-bin/main.py

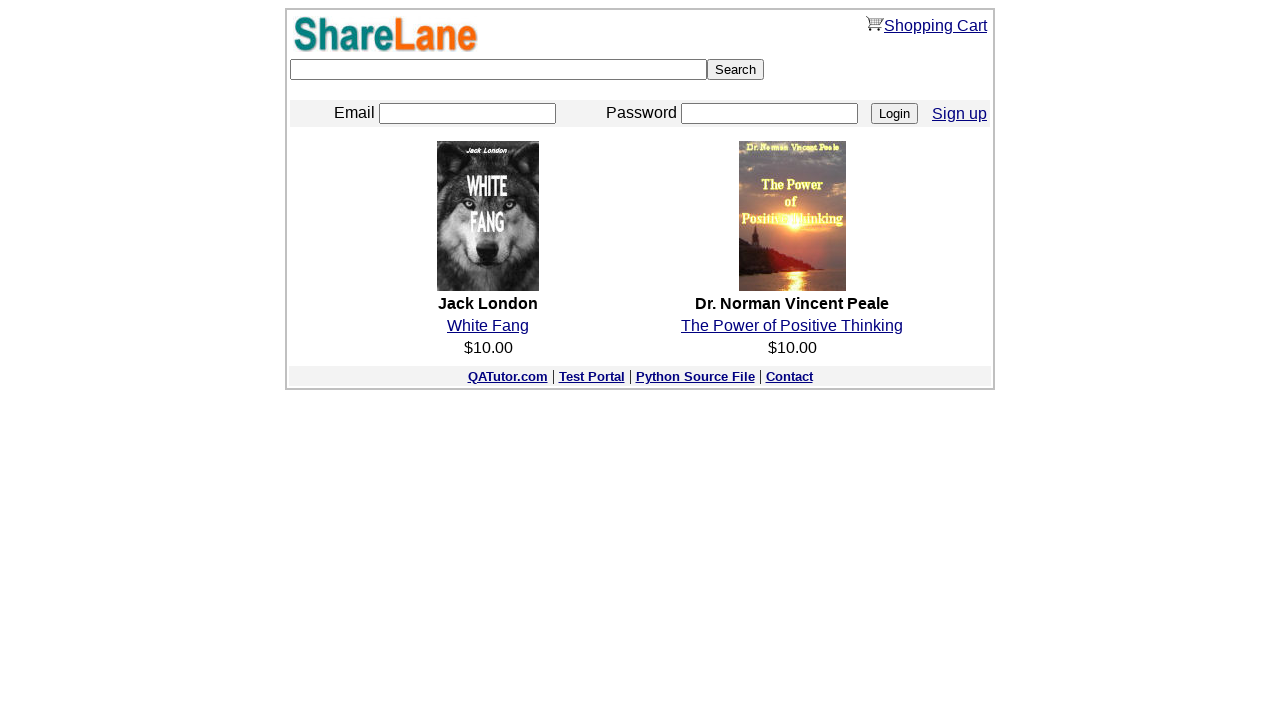

Filled search field with '  Great  ' (extra spaces) on input[type='text']
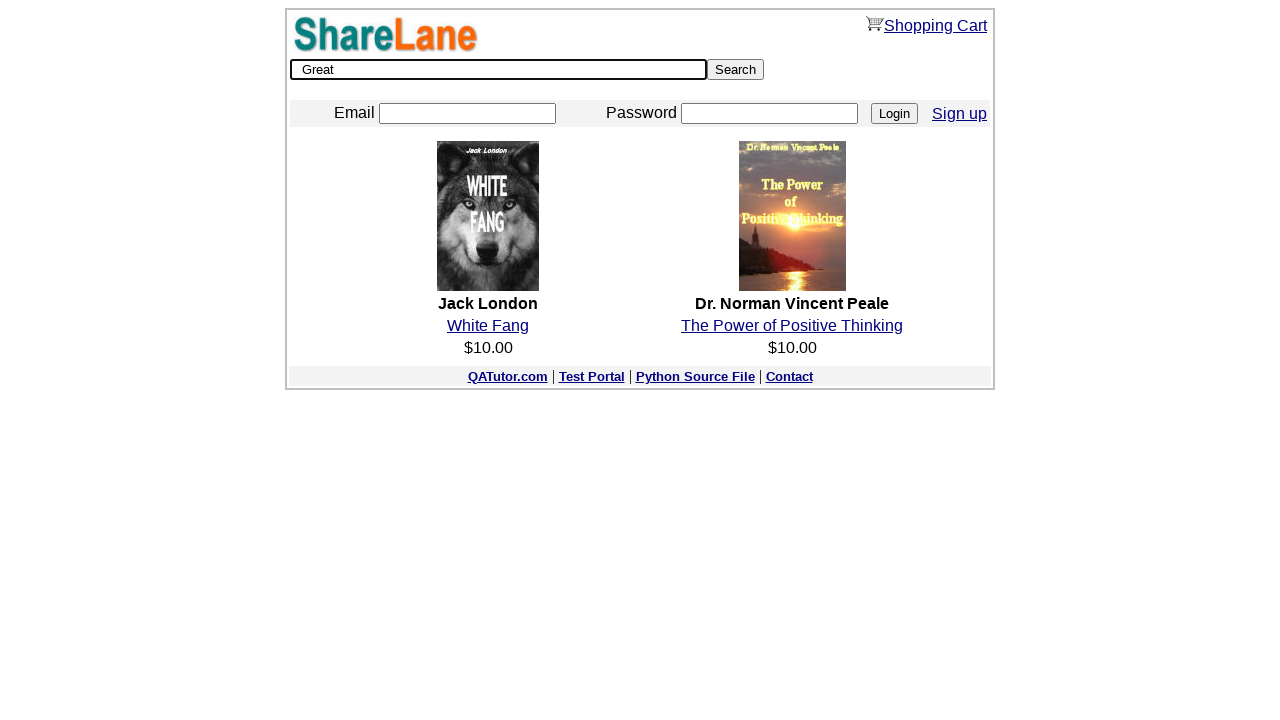

Clicked Search button at (736, 70) on input[value='Search']
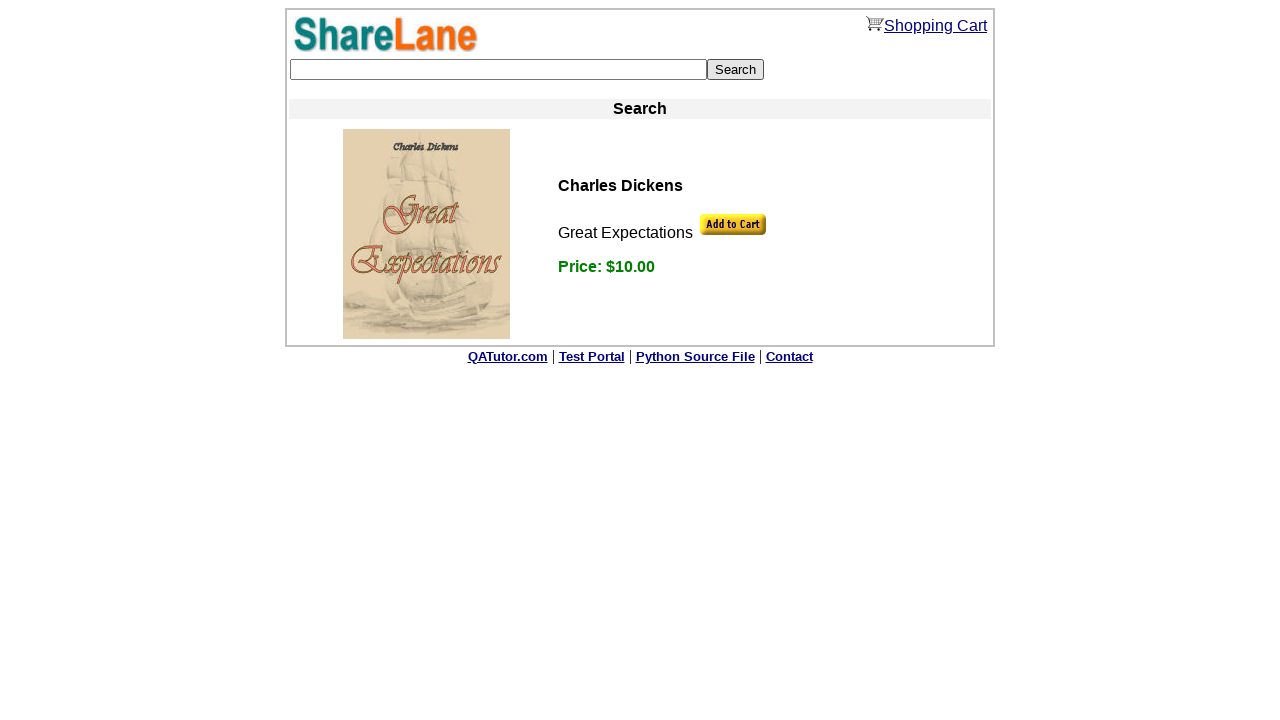

Navigated to search results page (search.py)
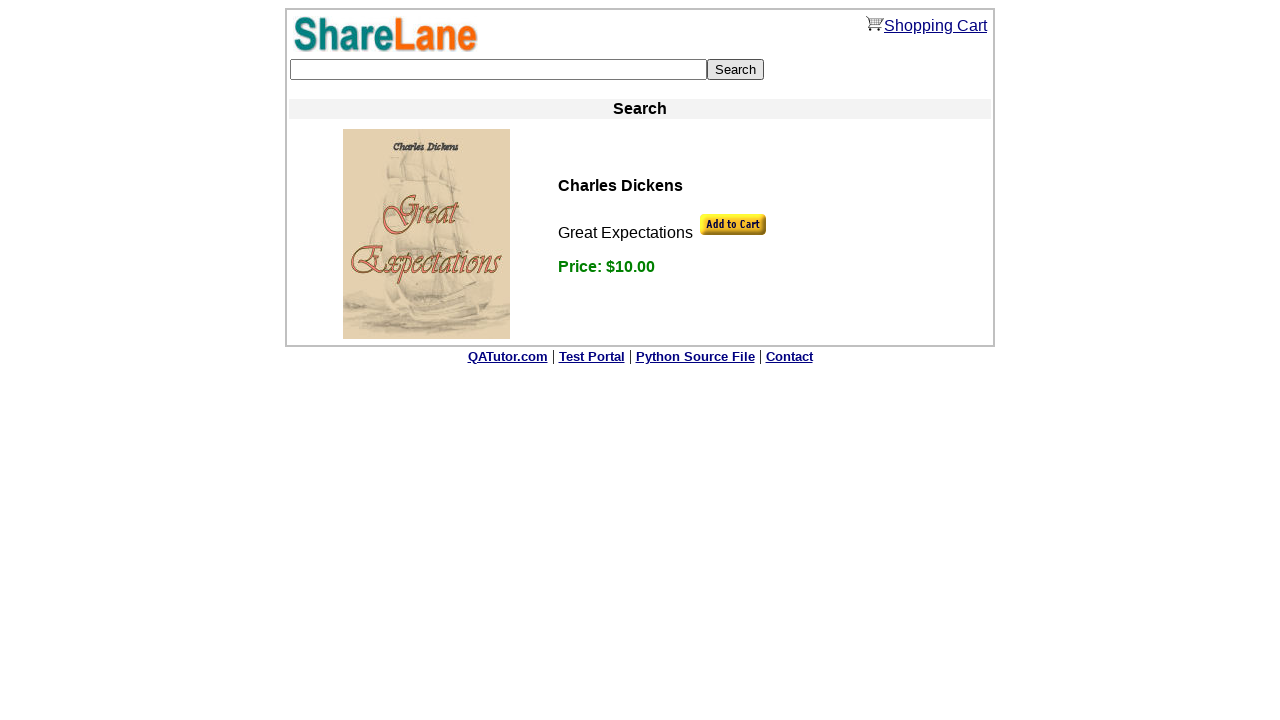

Verified URL contains expected search parameters with encoded spaces
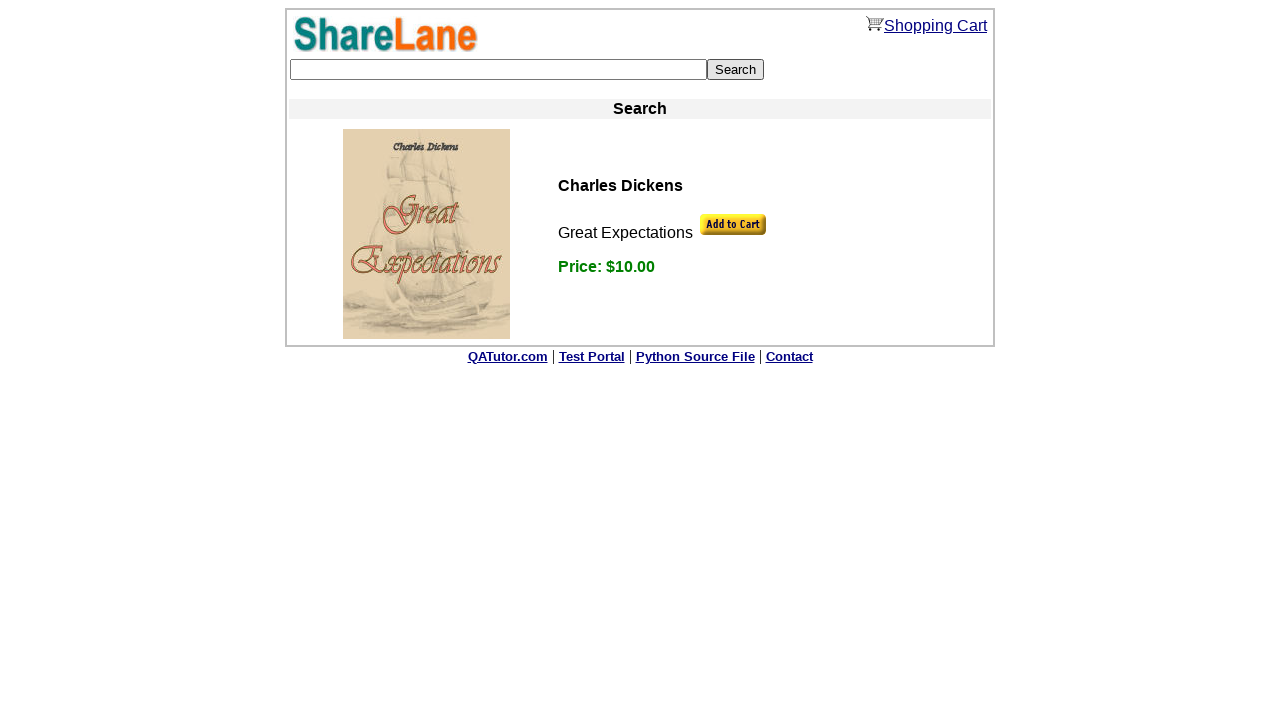

Verified search results page contains expected content ('great')
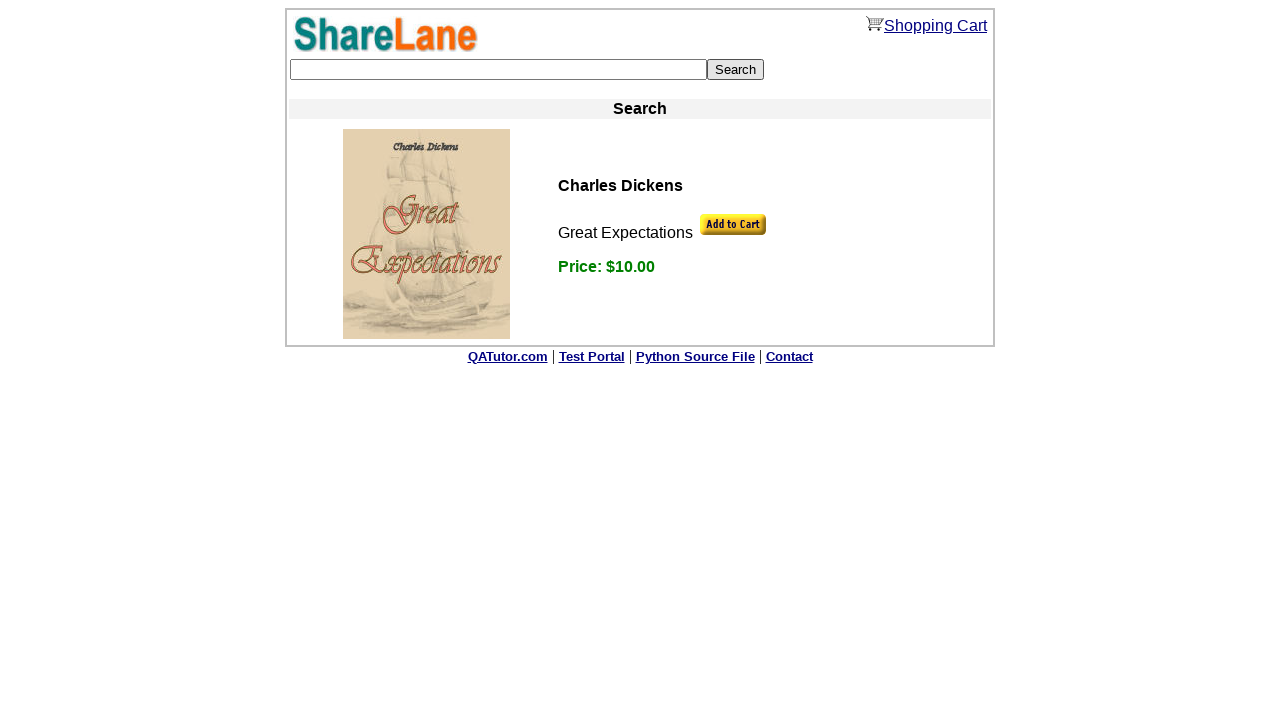

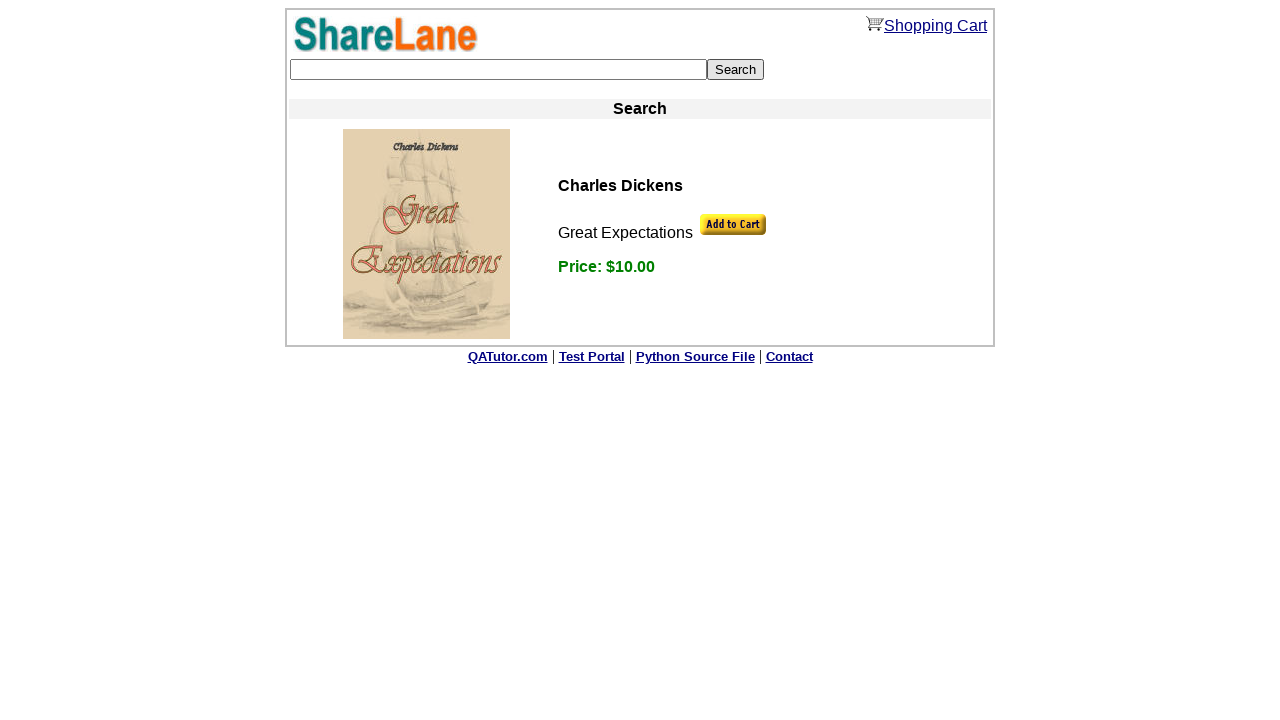